Tests autocomplete functionality by typing a partial value, navigating through suggestions using arrow keys, and selecting an option

Starting URL: http://qaclickacademy.com/practice.php

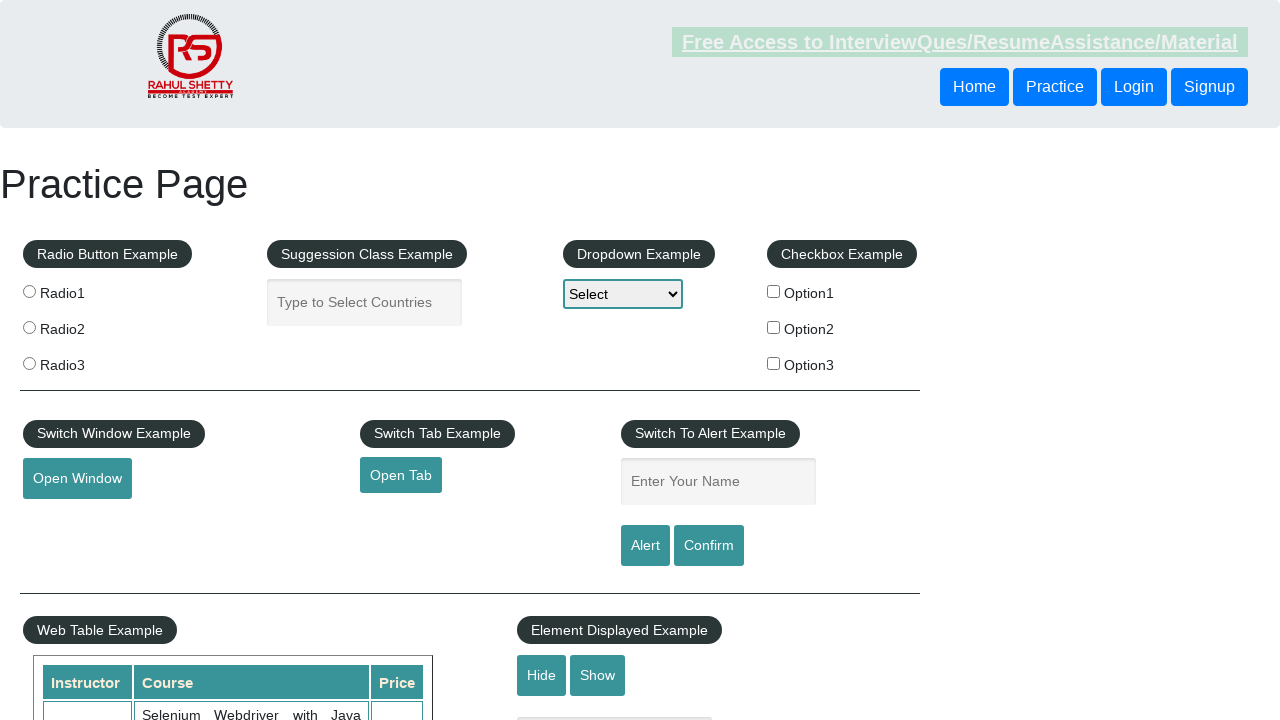

Filled autocomplete field with 'ind' on #autocomplete
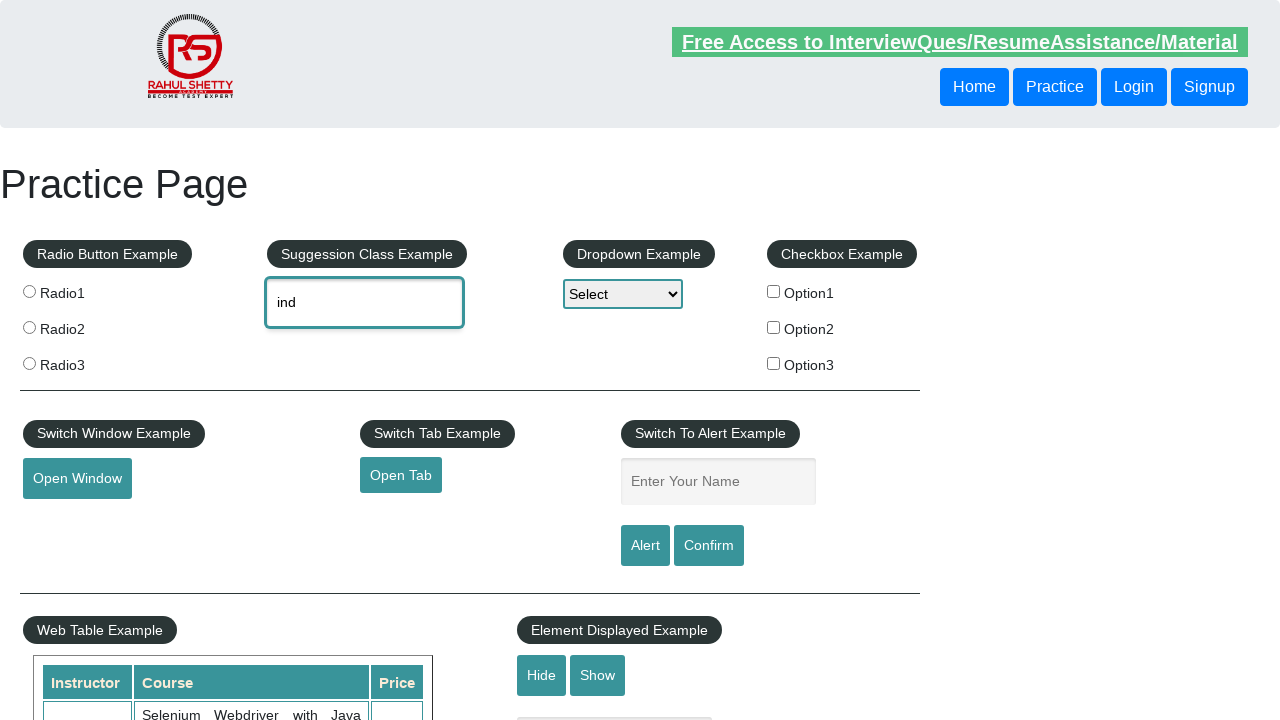

Waited 2 seconds for autocomplete suggestions to appear
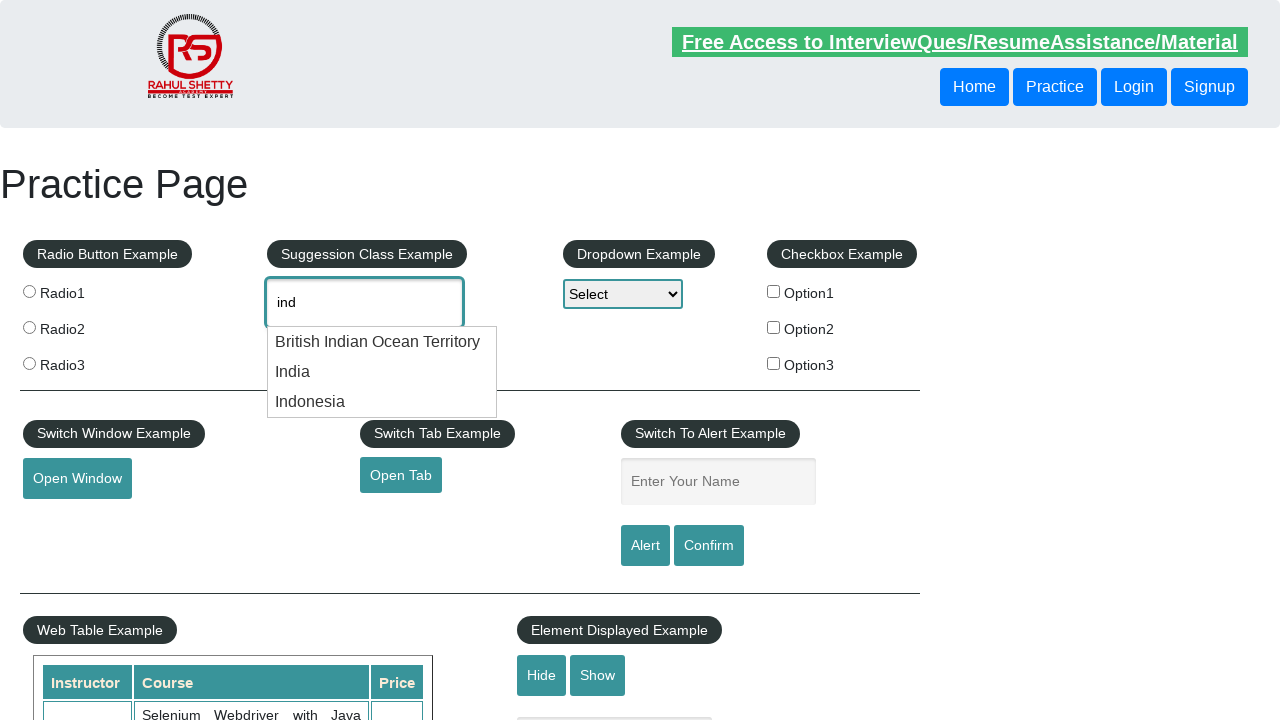

Pressed ArrowDown to navigate to first suggestion on #autocomplete
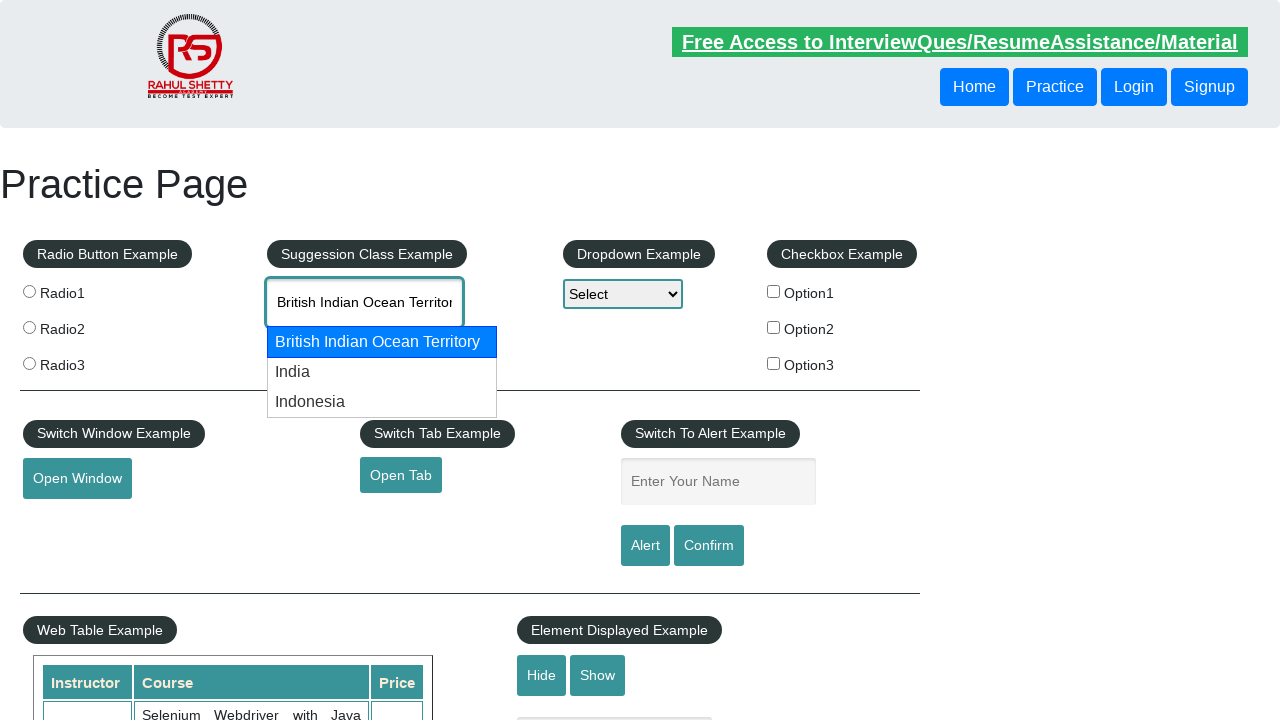

Pressed ArrowDown to navigate to second suggestion on #autocomplete
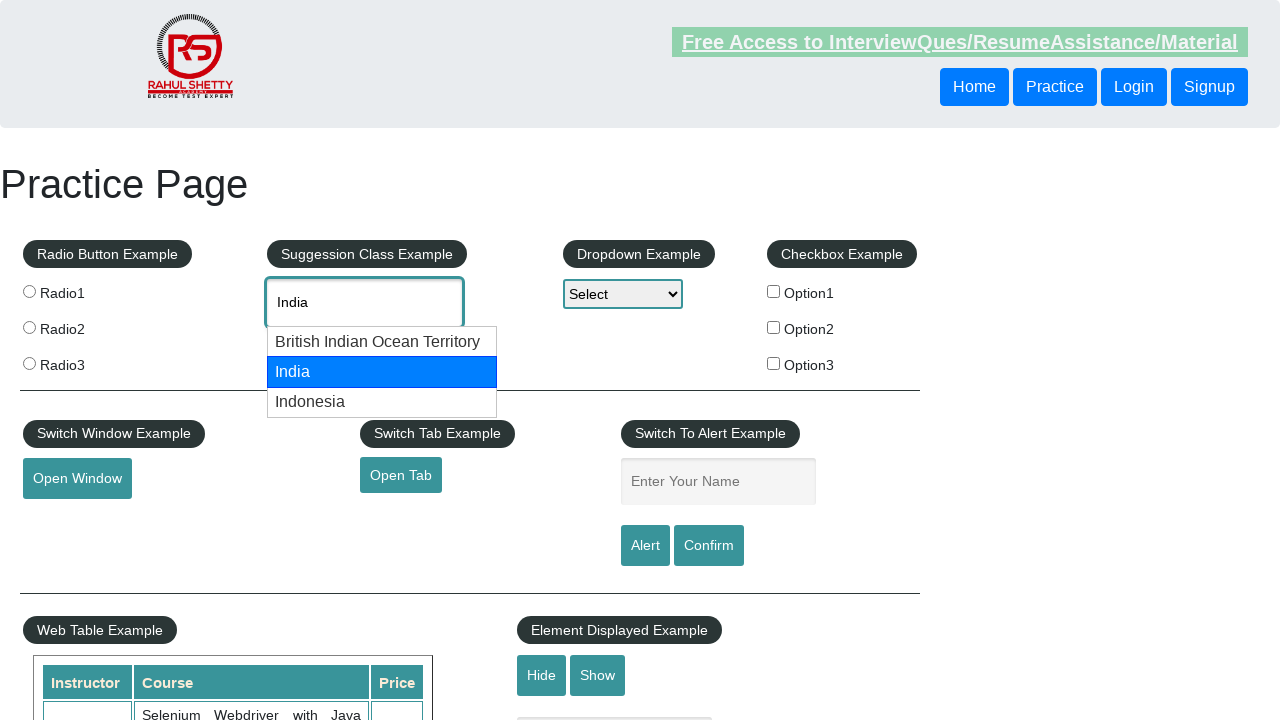

Retrieved selected autocomplete value: None
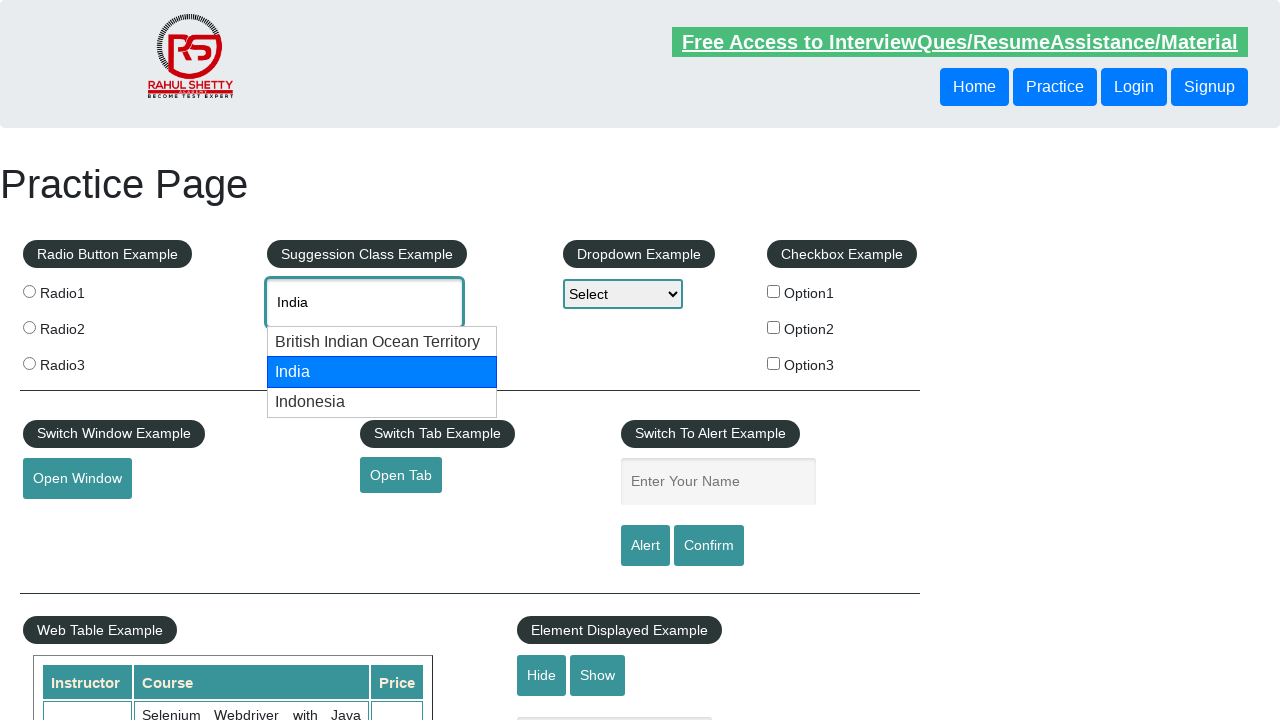

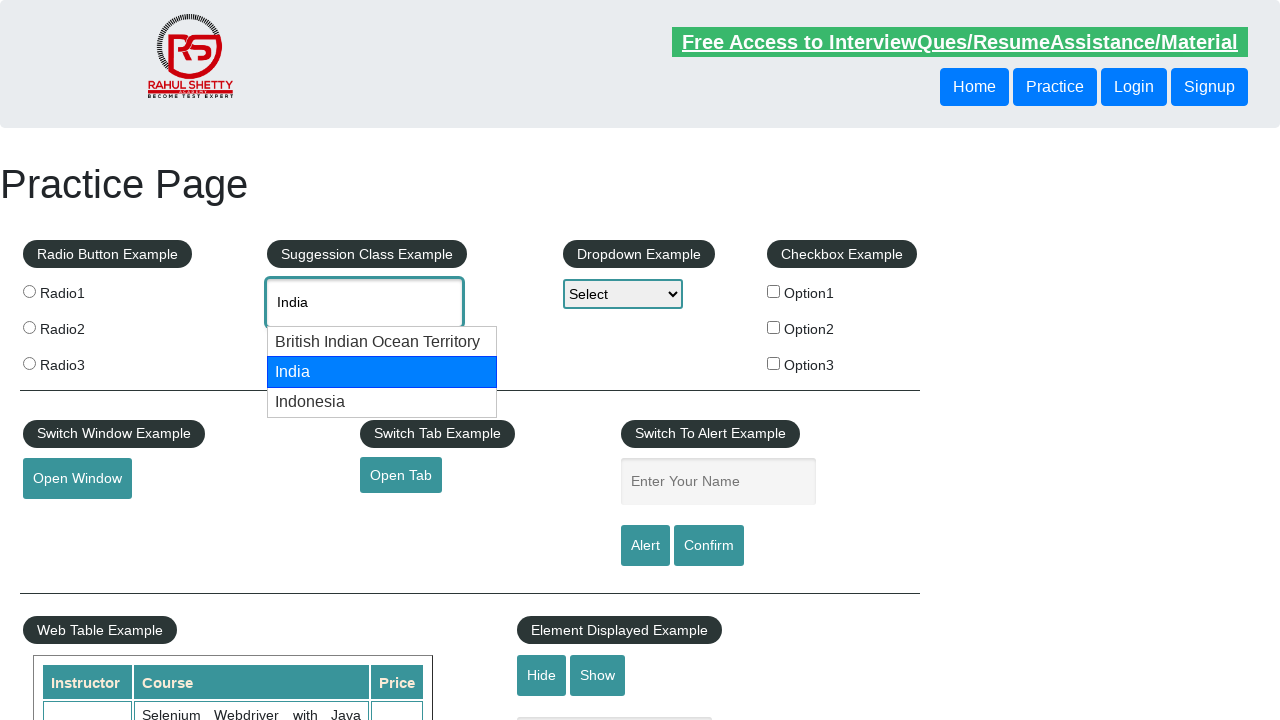